Tests interaction with Shadow DOM elements by navigating through nested shadow roots to find and fill a pizza input field on a practice page.

Starting URL: https://selectorshub.com/xpath-practice-page/

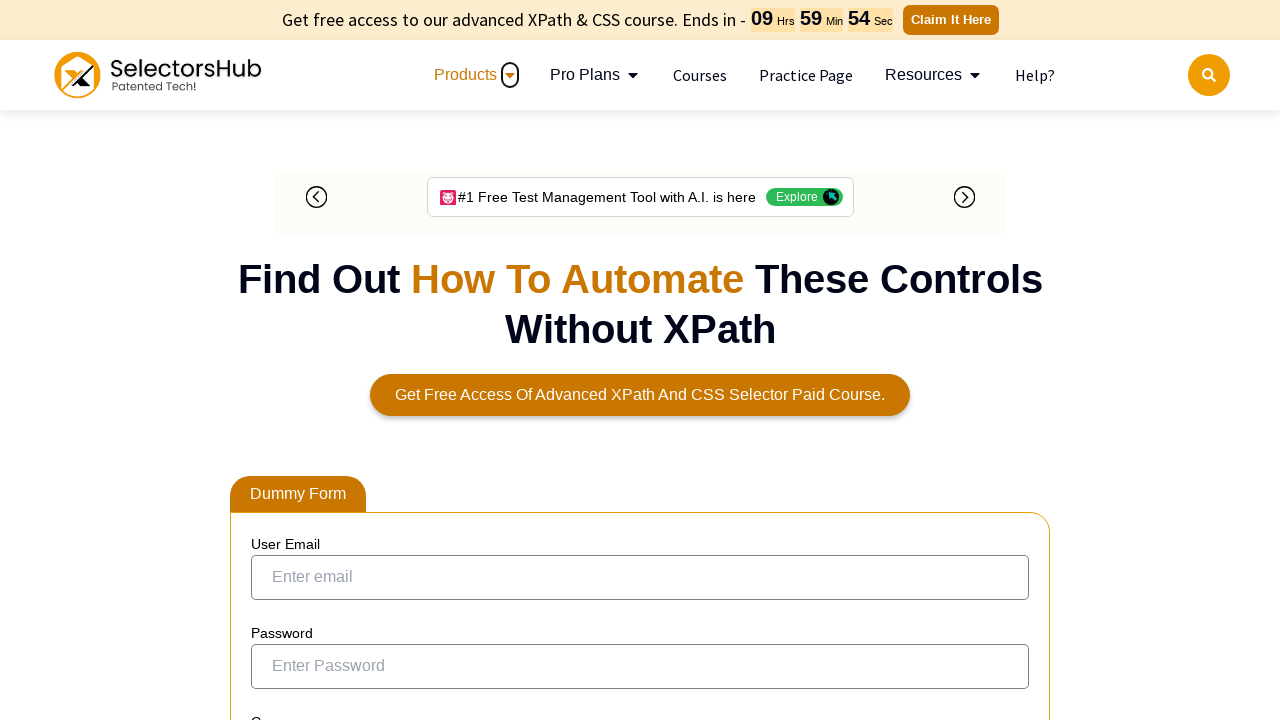

Waited 3 seconds for page to load
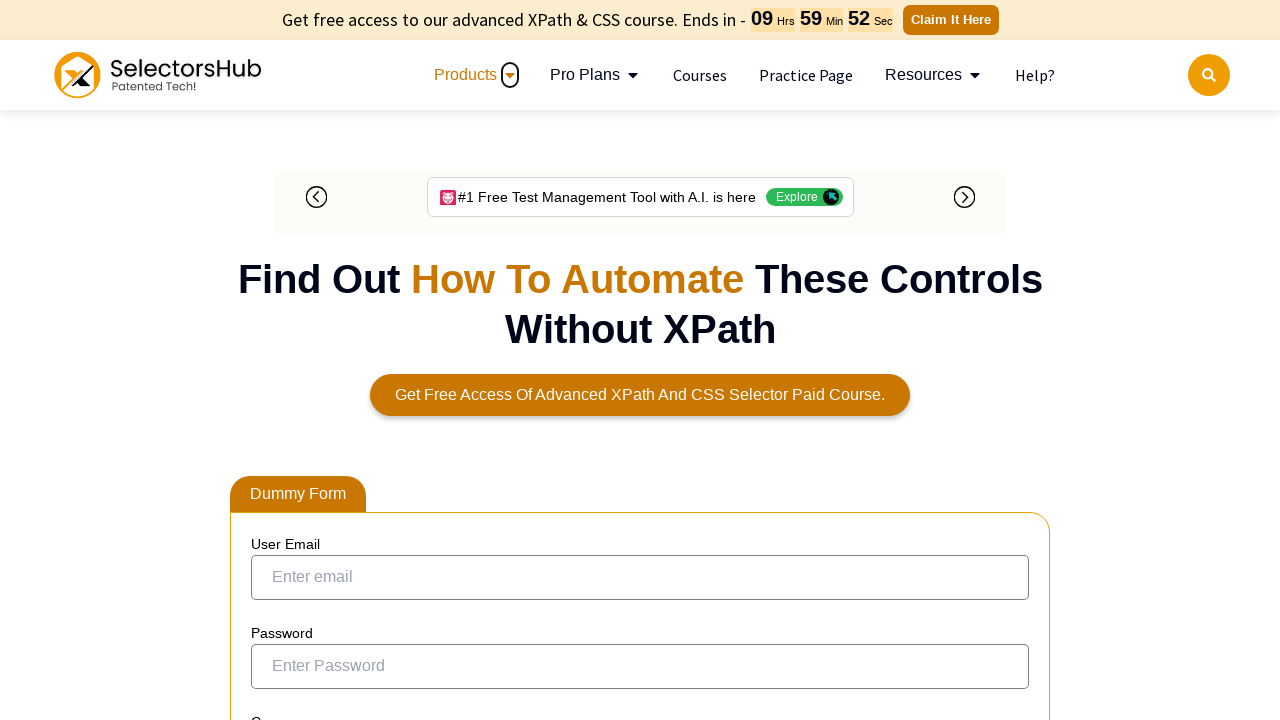

Located pizza input field through nested shadow DOM roots
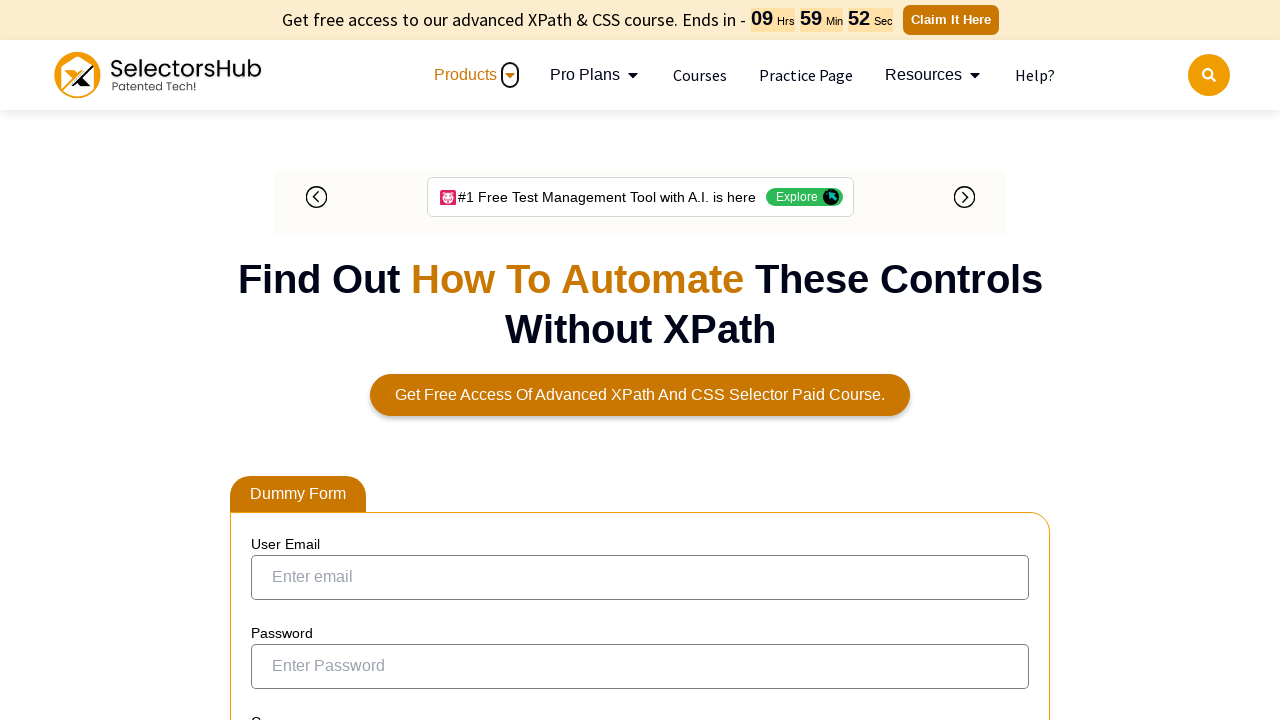

Filled pizza input field with 'farmhouse'
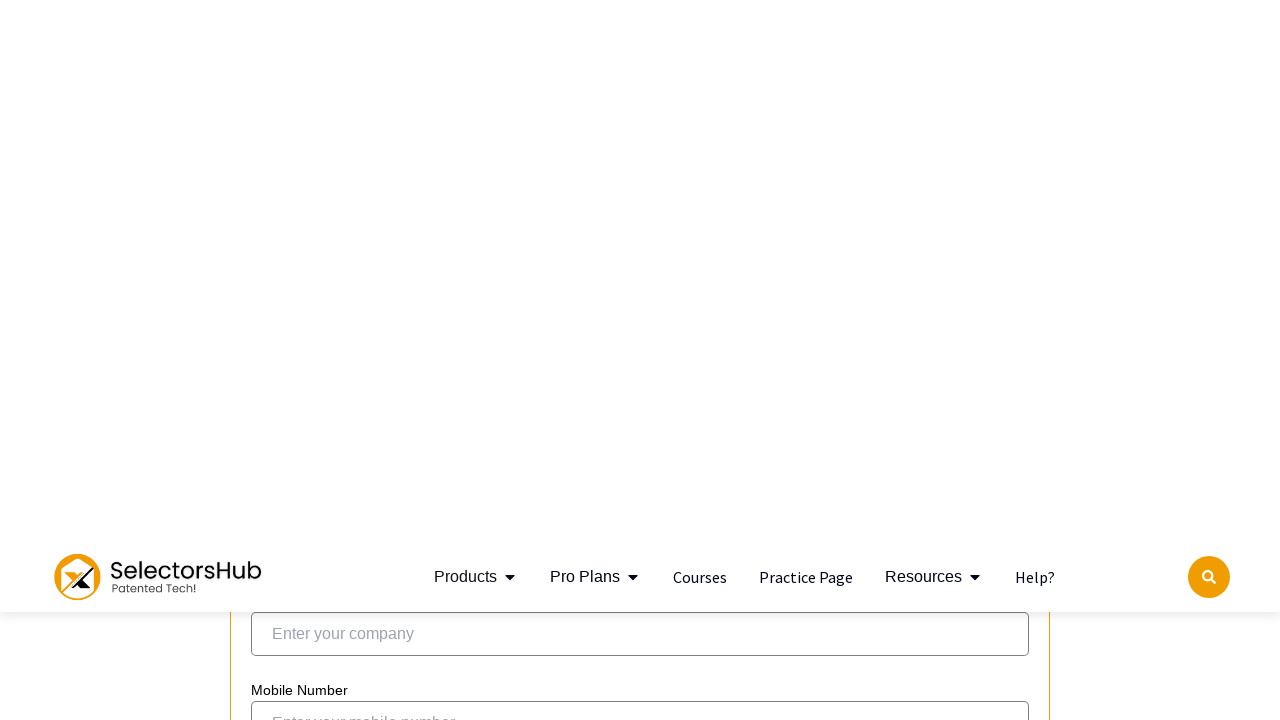

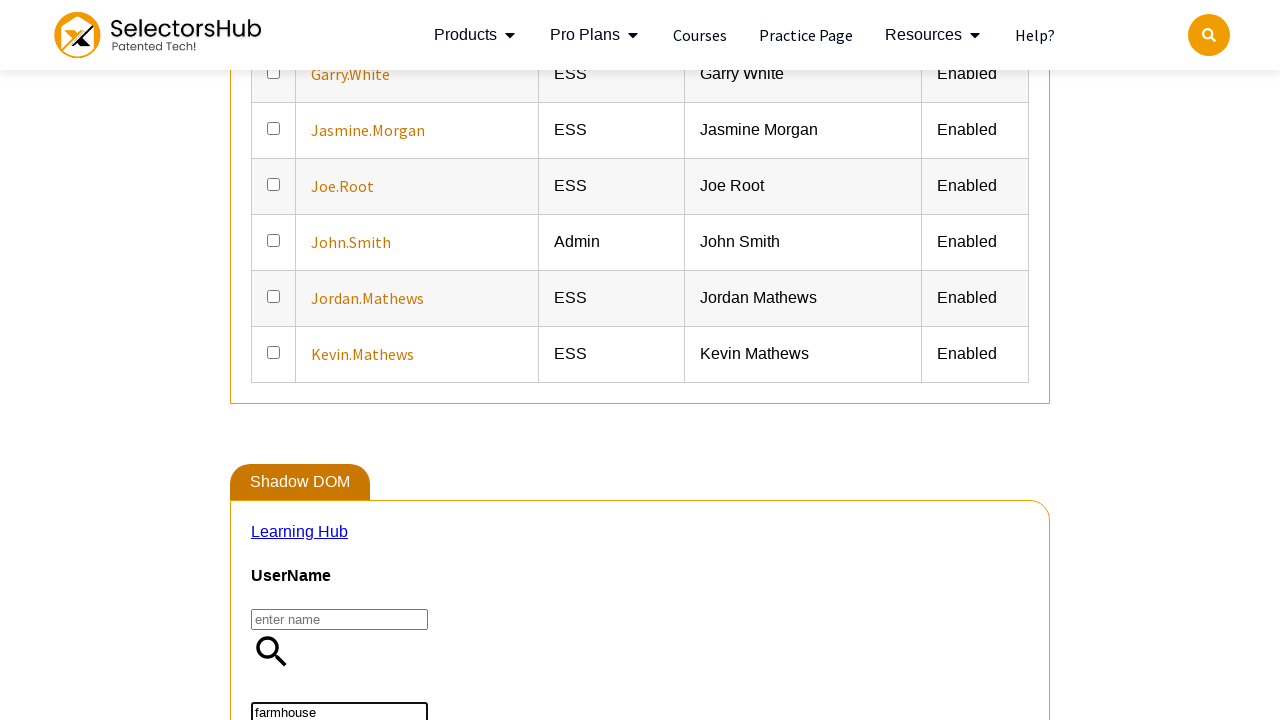